Navigates to the Training360 website, maximizes the browser window, and verifies that images are present on the page.

Starting URL: https://www.training360.com

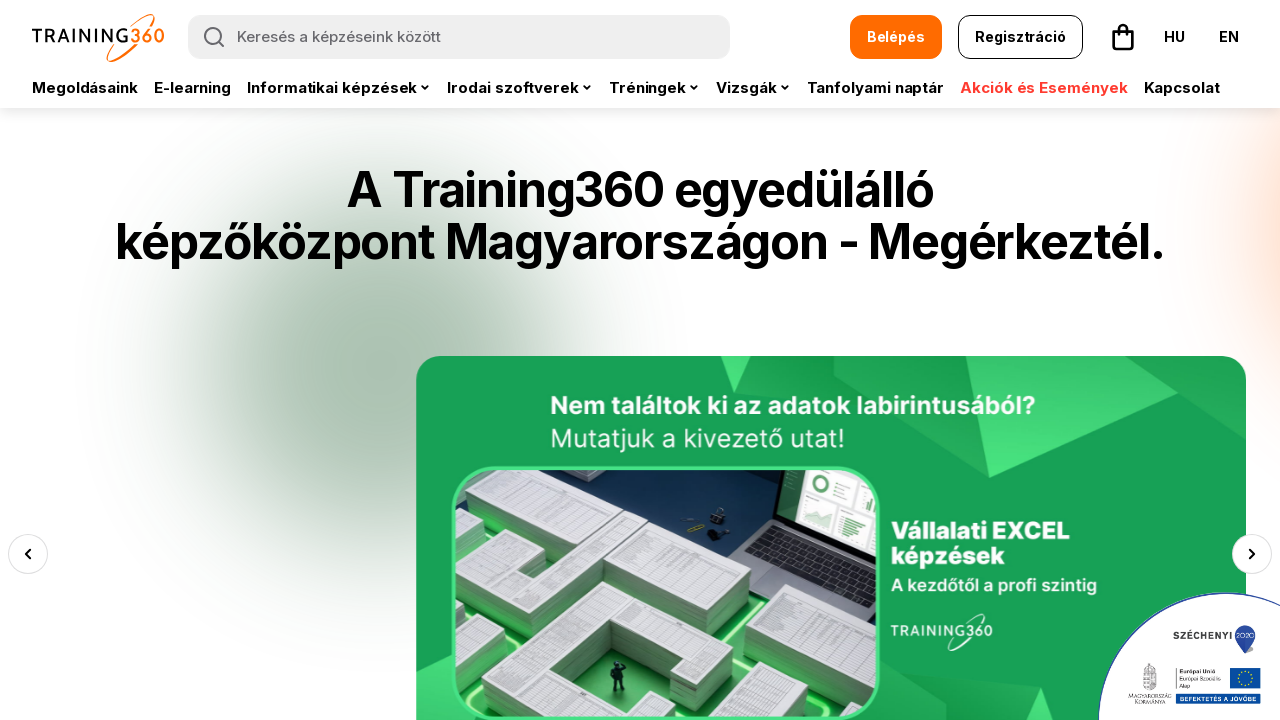

Navigated to Training360 website
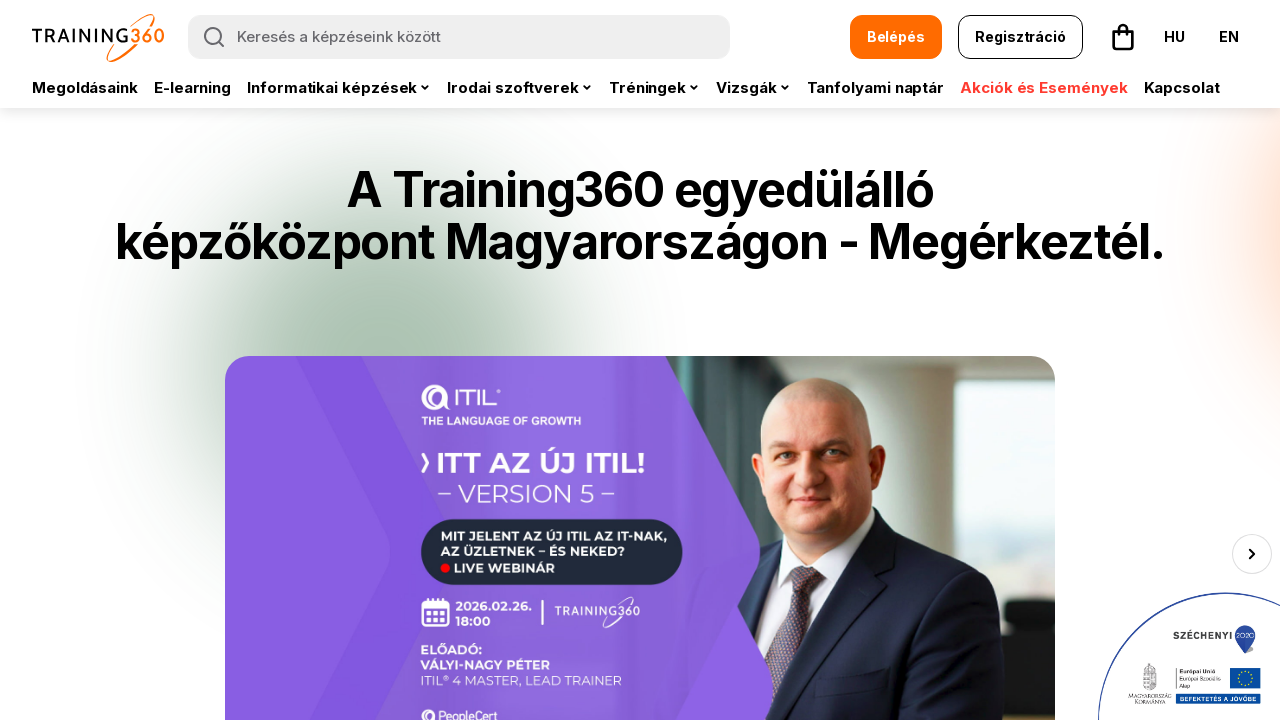

Maximized browser window to 1920x1080
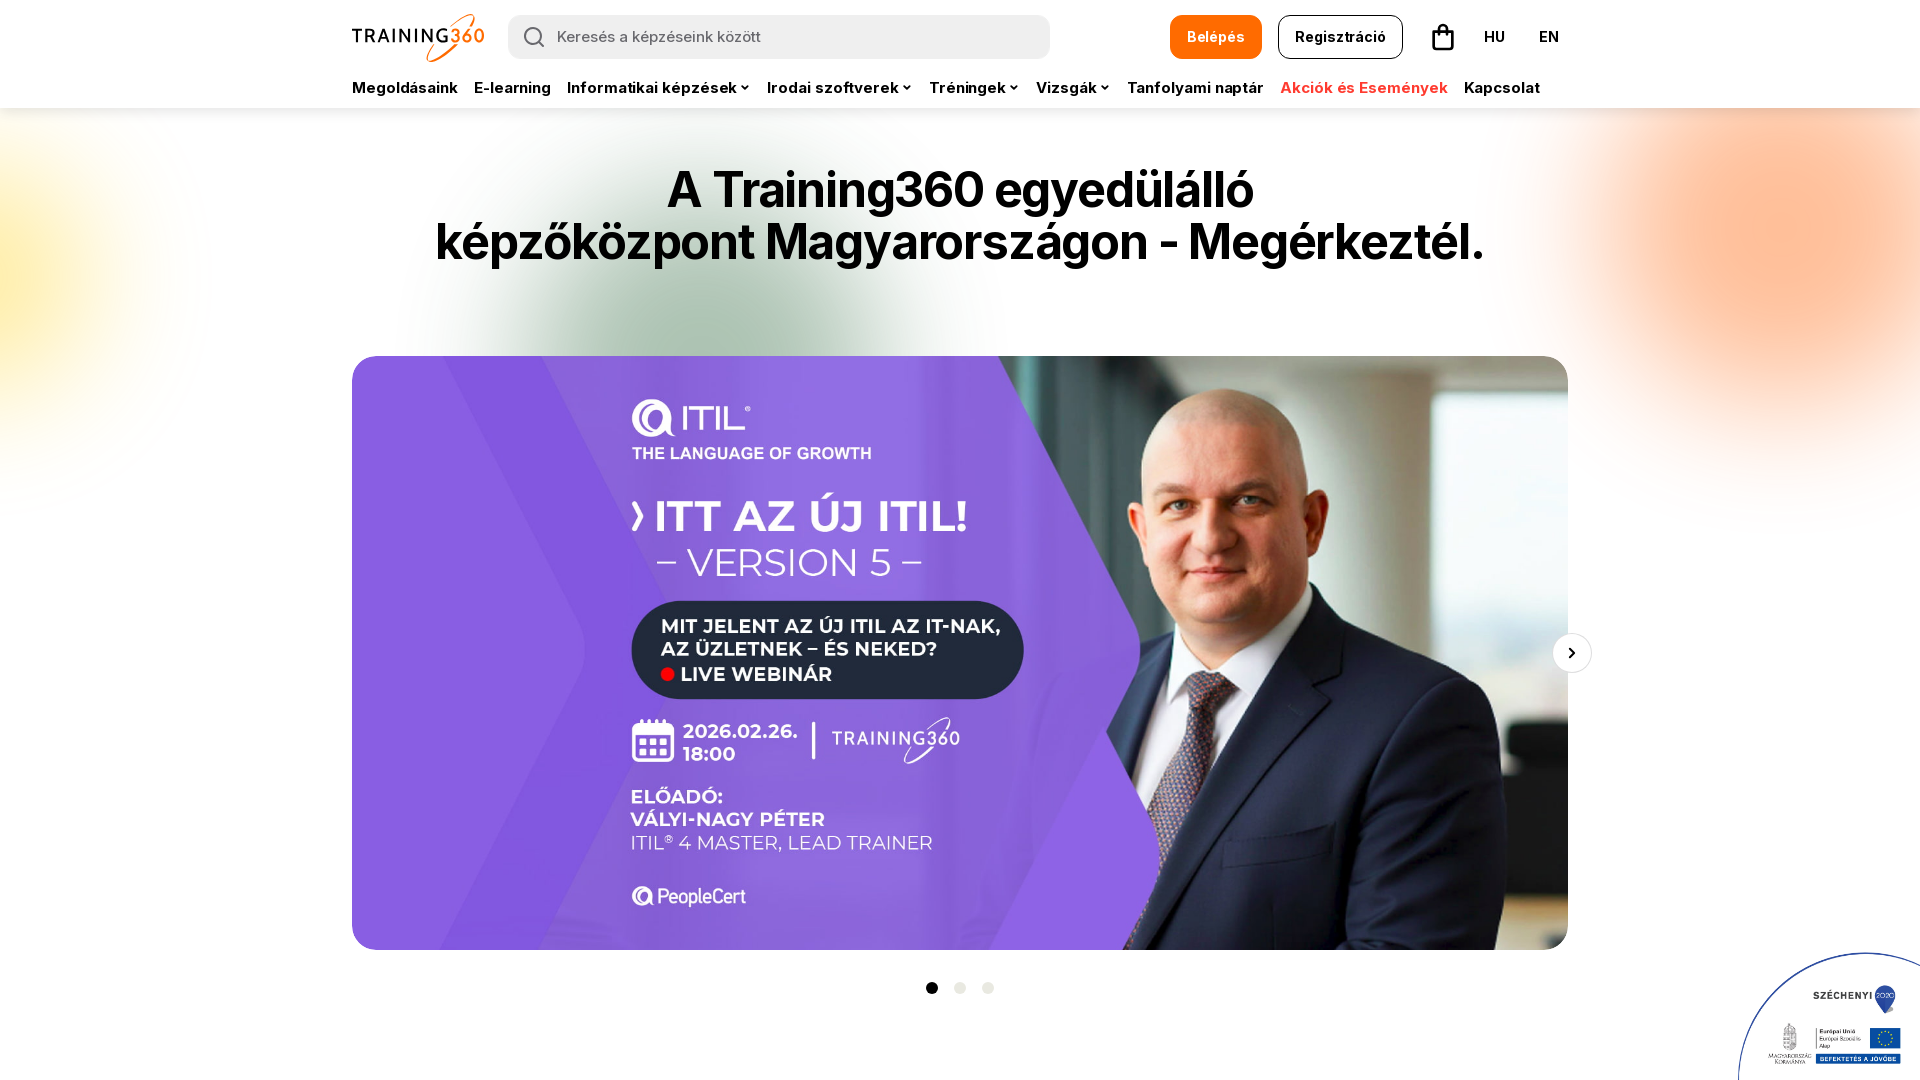

Waited for images to load on the page
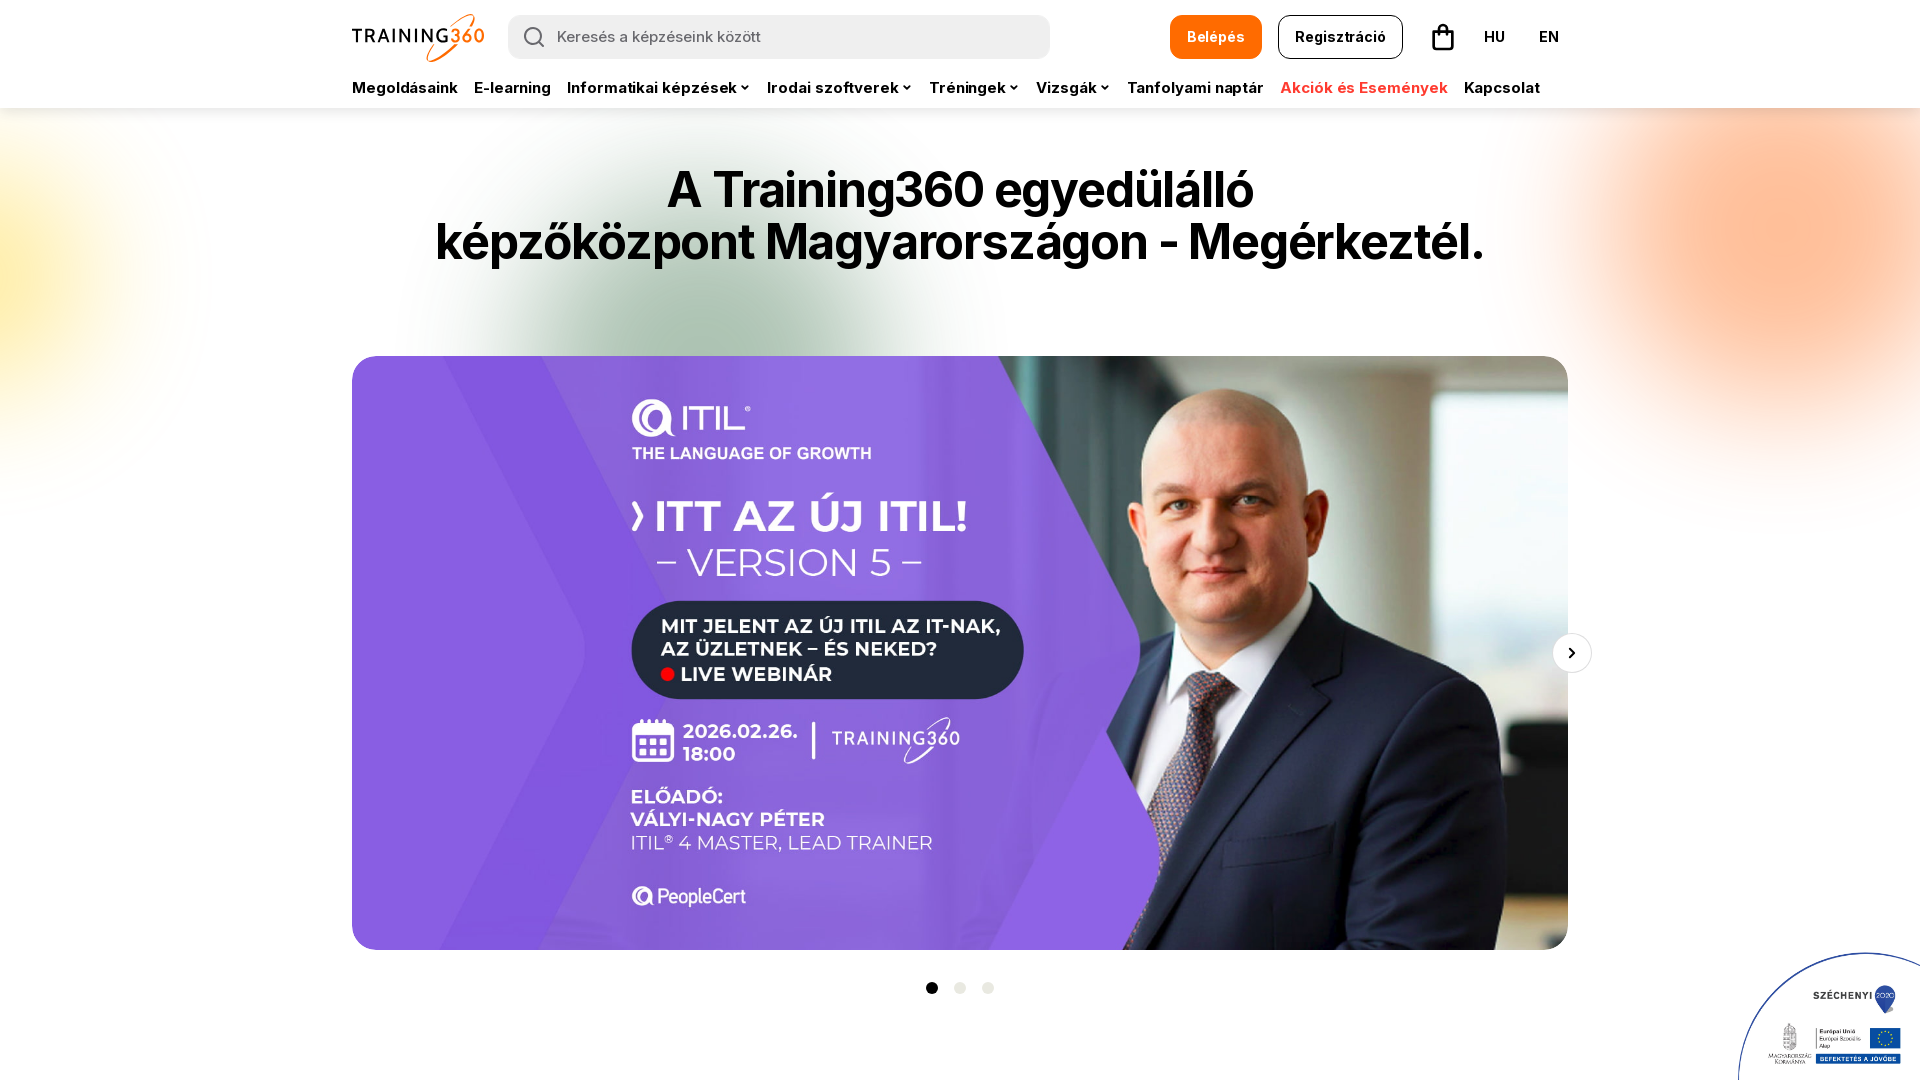

Verified 16 images are present on the page
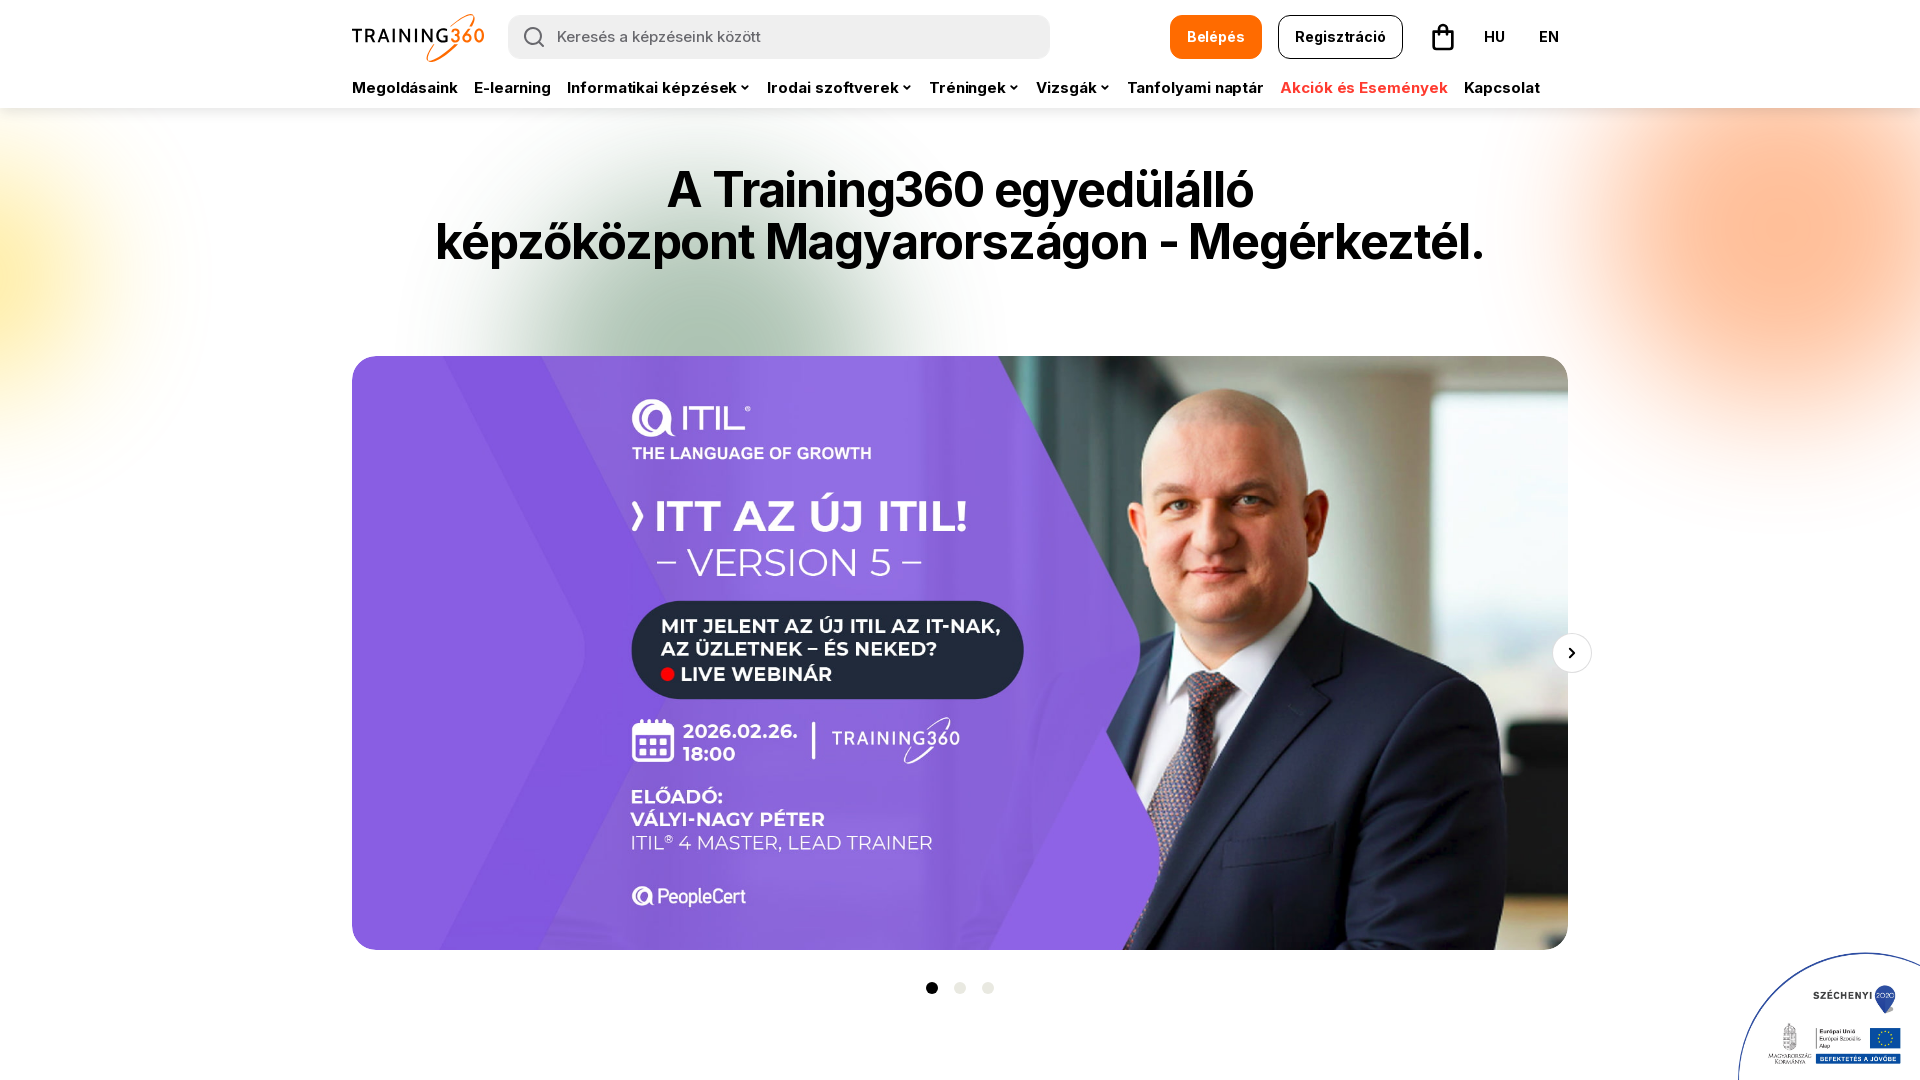

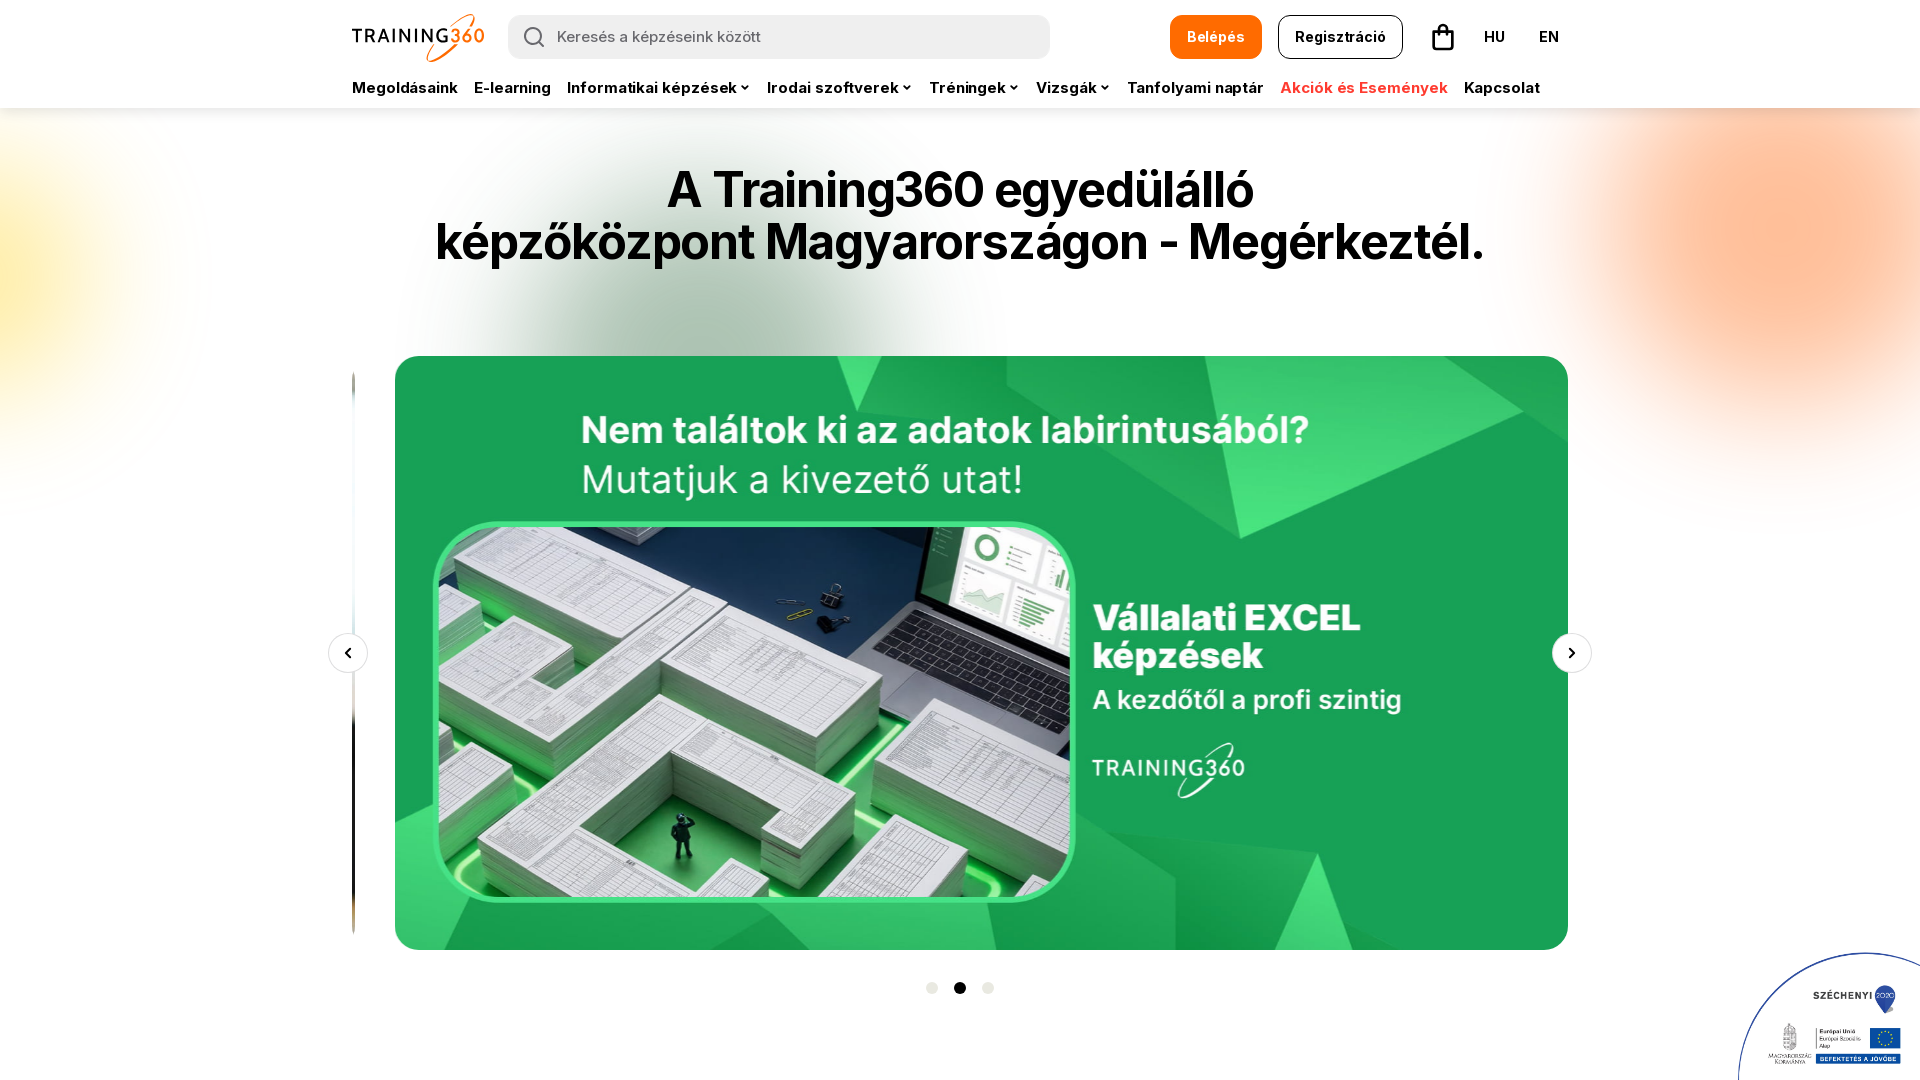